Tests dynamic loading functionality by clicking the Start button and verifying that "Hello World!" text becomes visible after loading completes.

Starting URL: https://the-internet.herokuapp.com/dynamic_loading/1

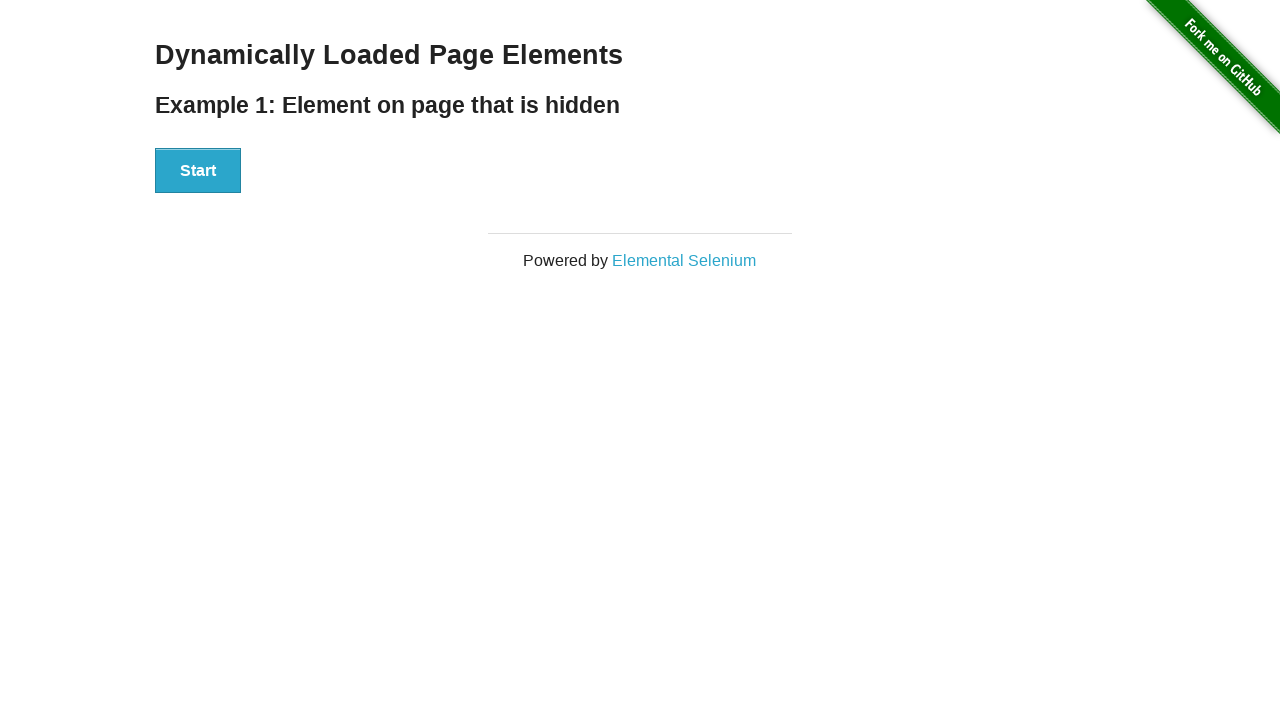

Clicked the Start button to initiate dynamic loading at (198, 171) on xpath=//button
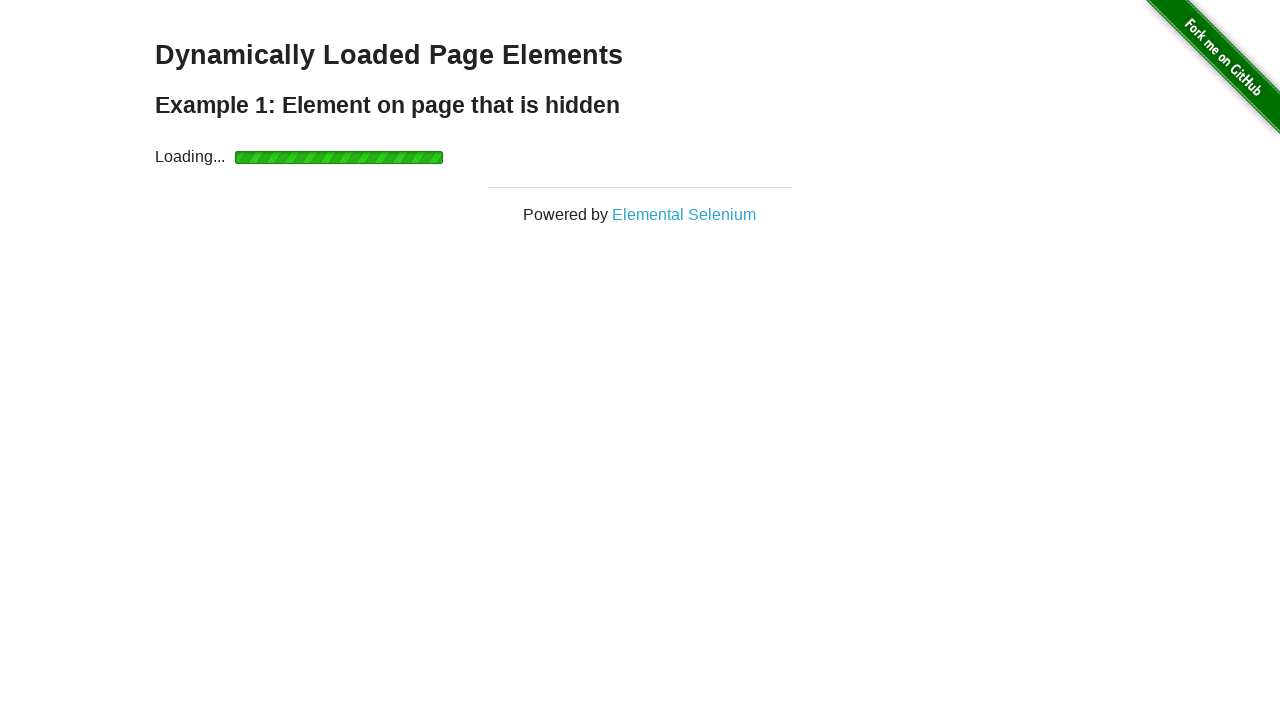

Located the Hello World text element
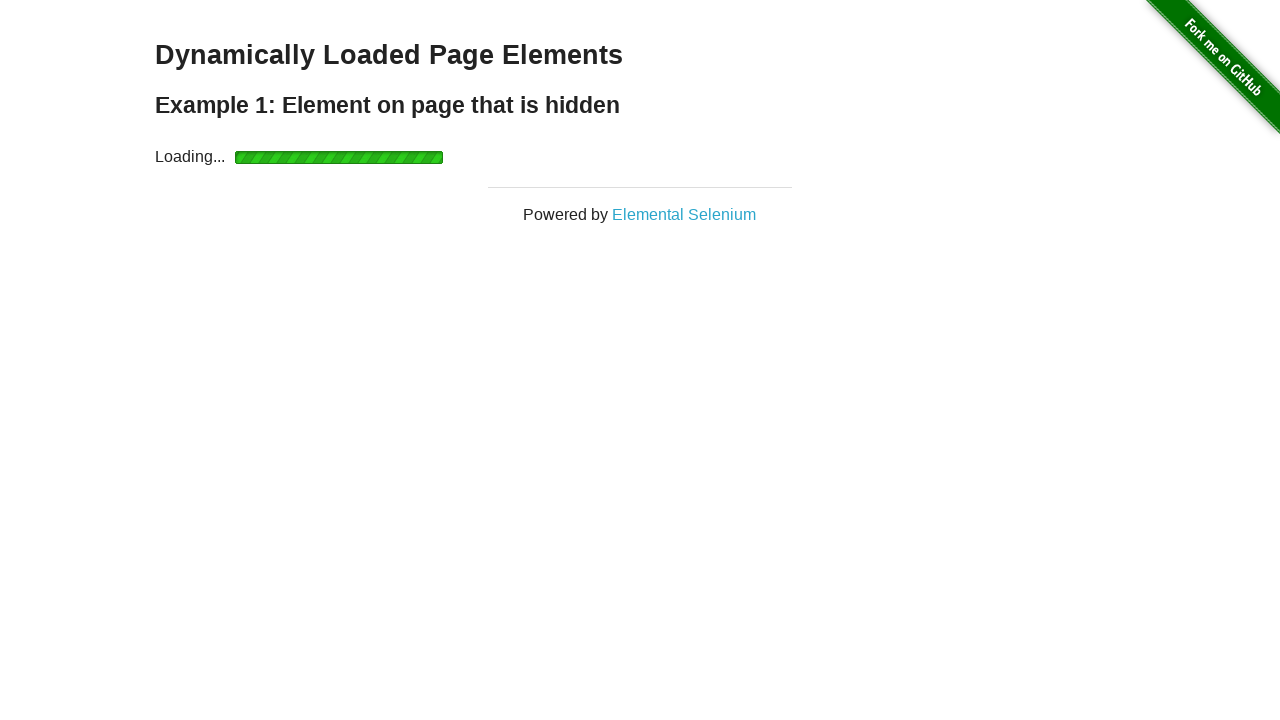

Waited for Hello World text to become visible after loading completed
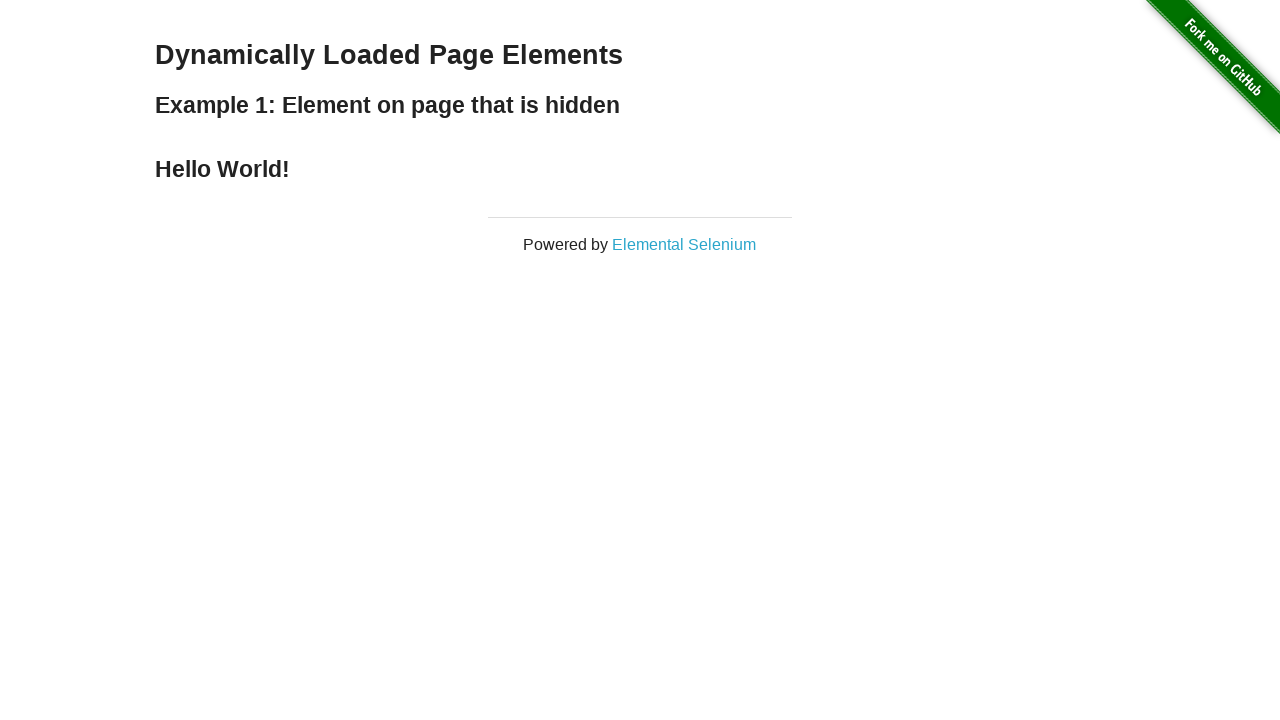

Verified that the text content equals 'Hello World!'
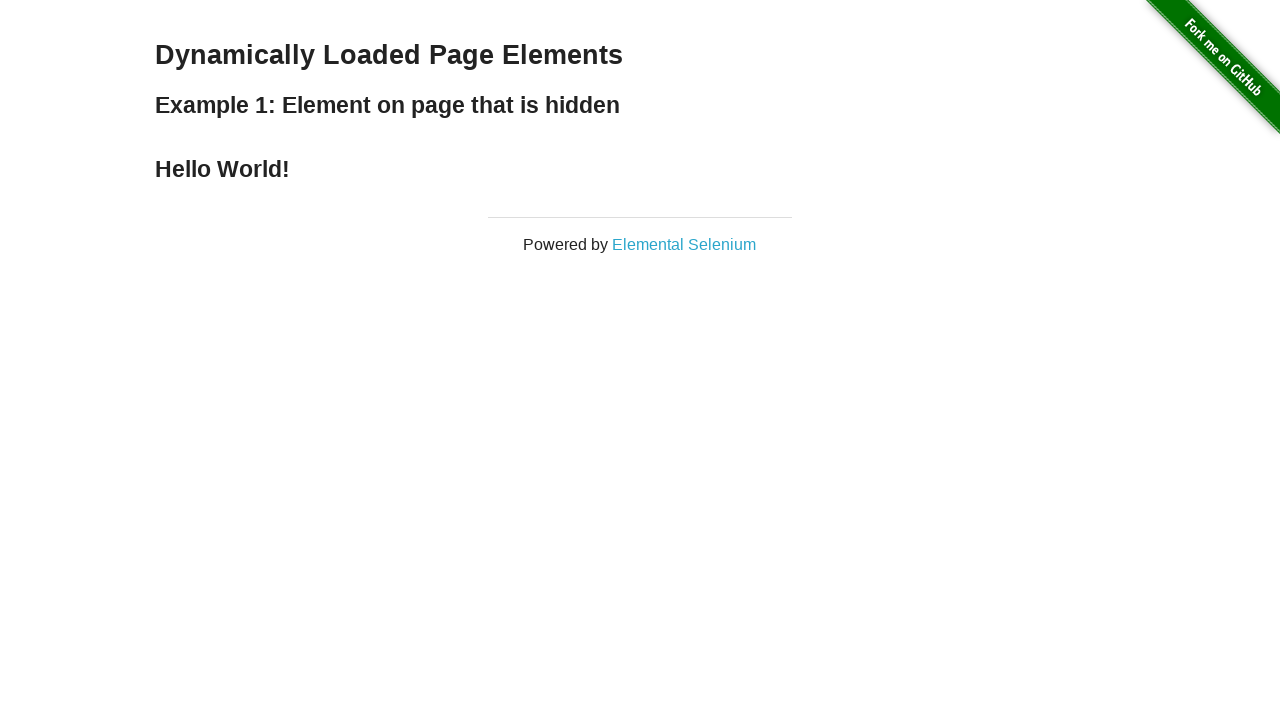

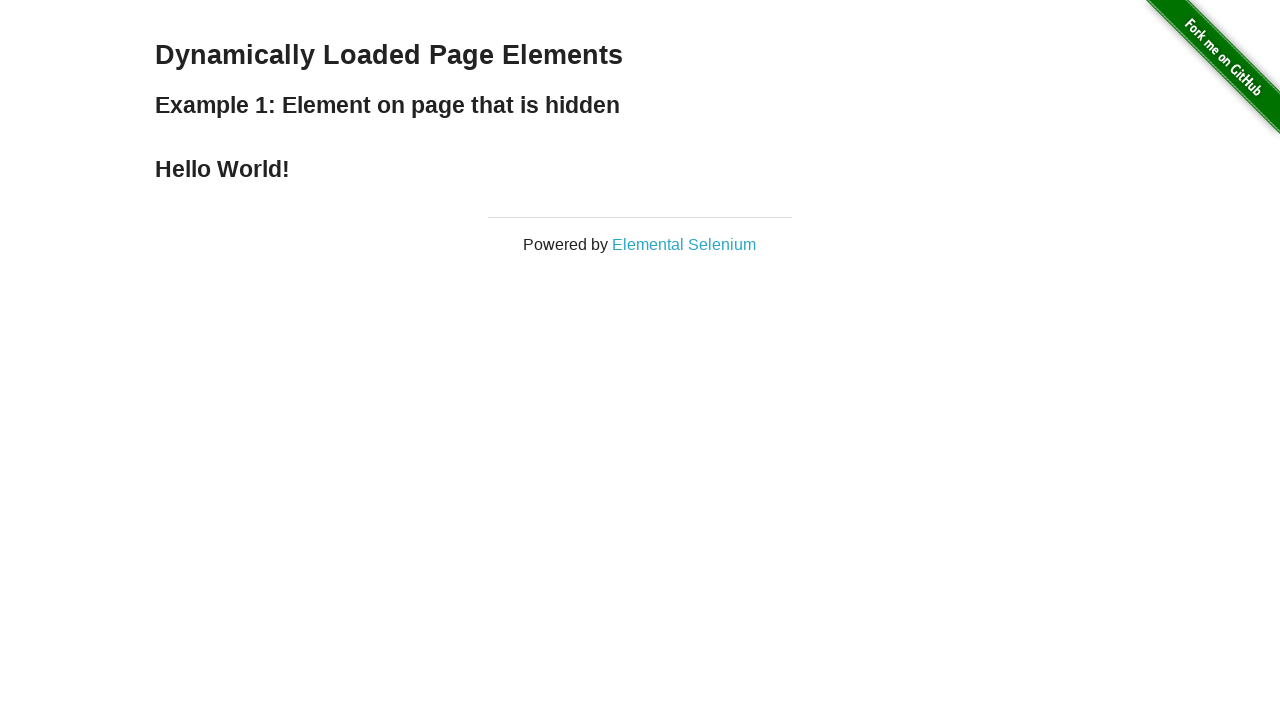